Tests mouse moveTo functionality by moving the mouse over a parent element and checking the text value

Starting URL: http://guinea-pig.webdriver.io/pointer.html

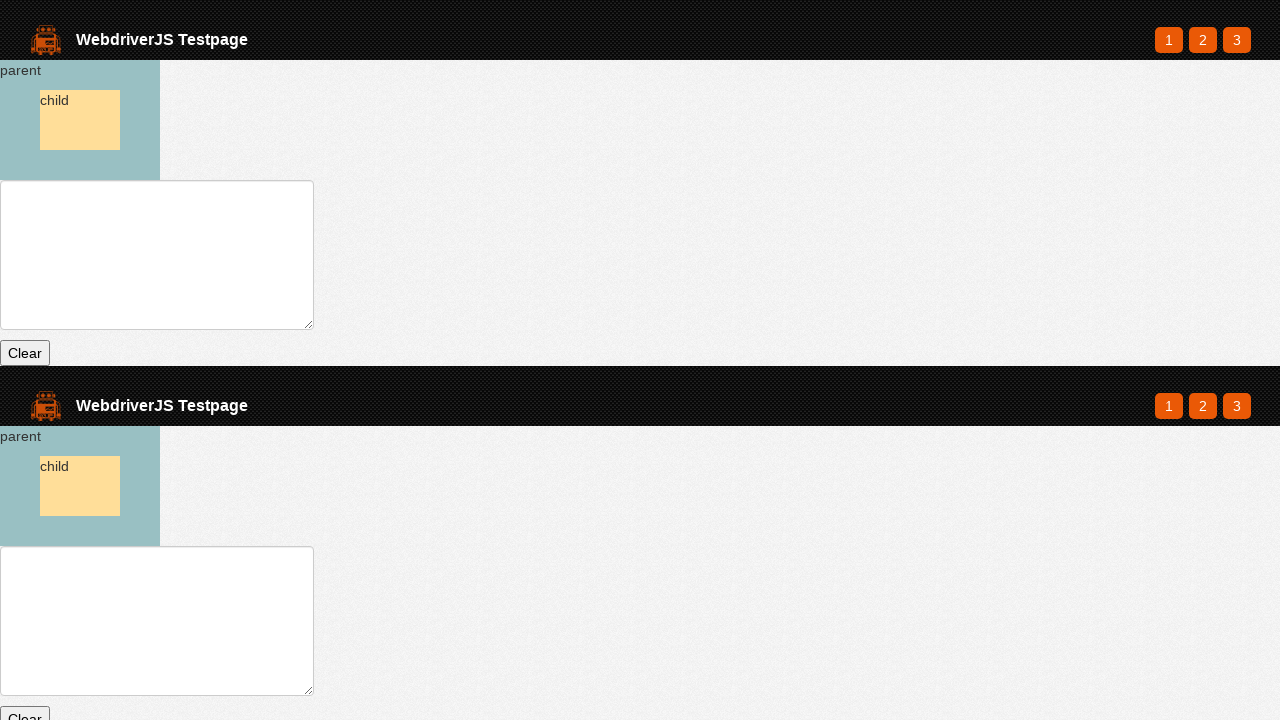

Waited for parent element to exist
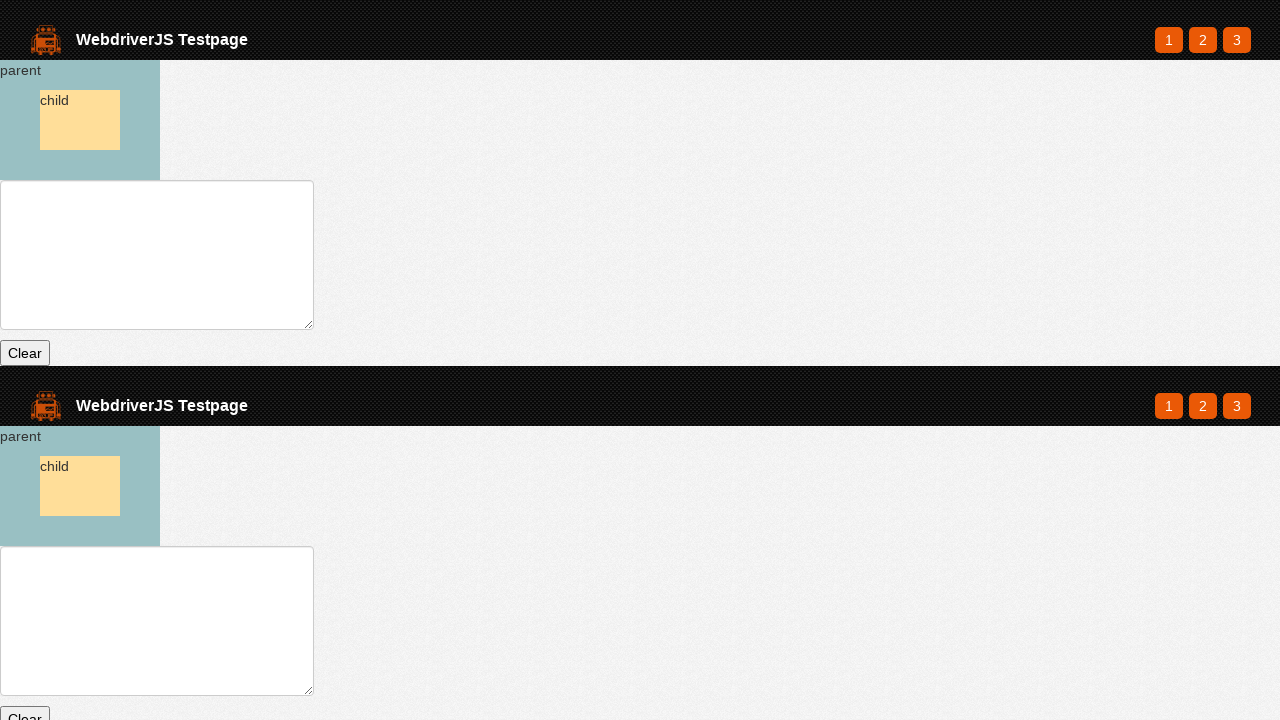

Hovered over parent element at (80, 120) on #parent
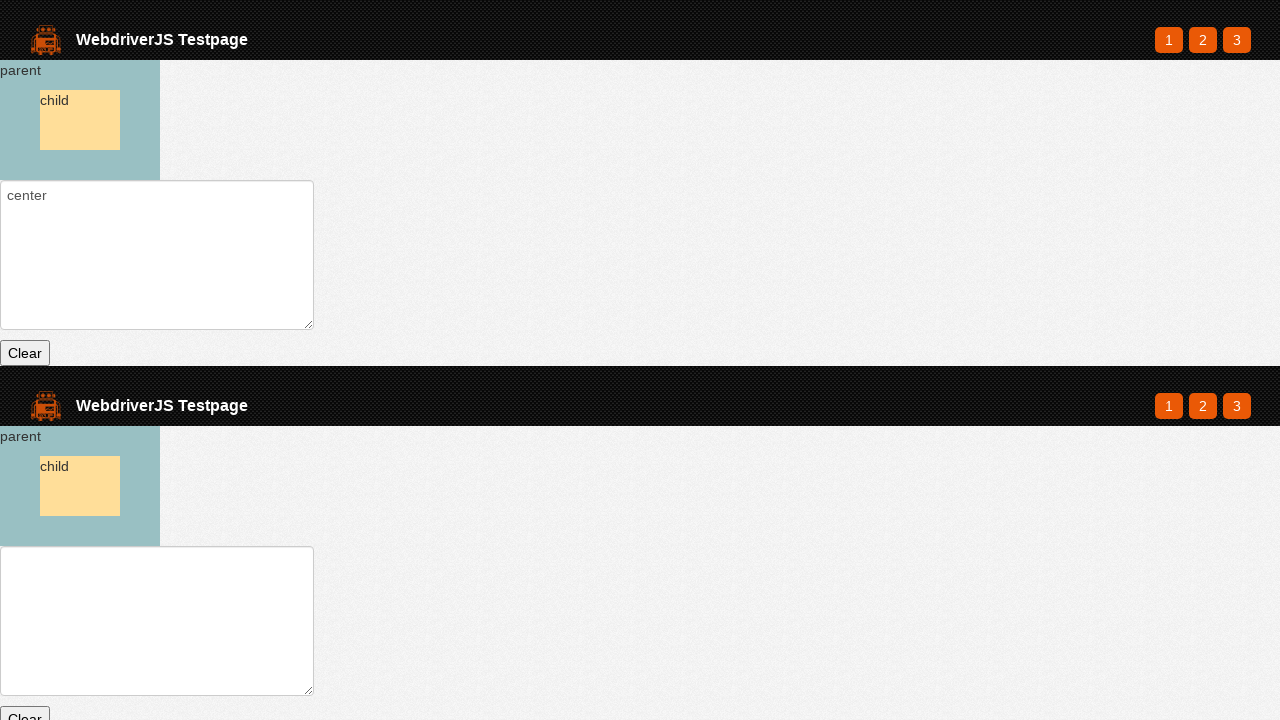

Retrieved text value from text element
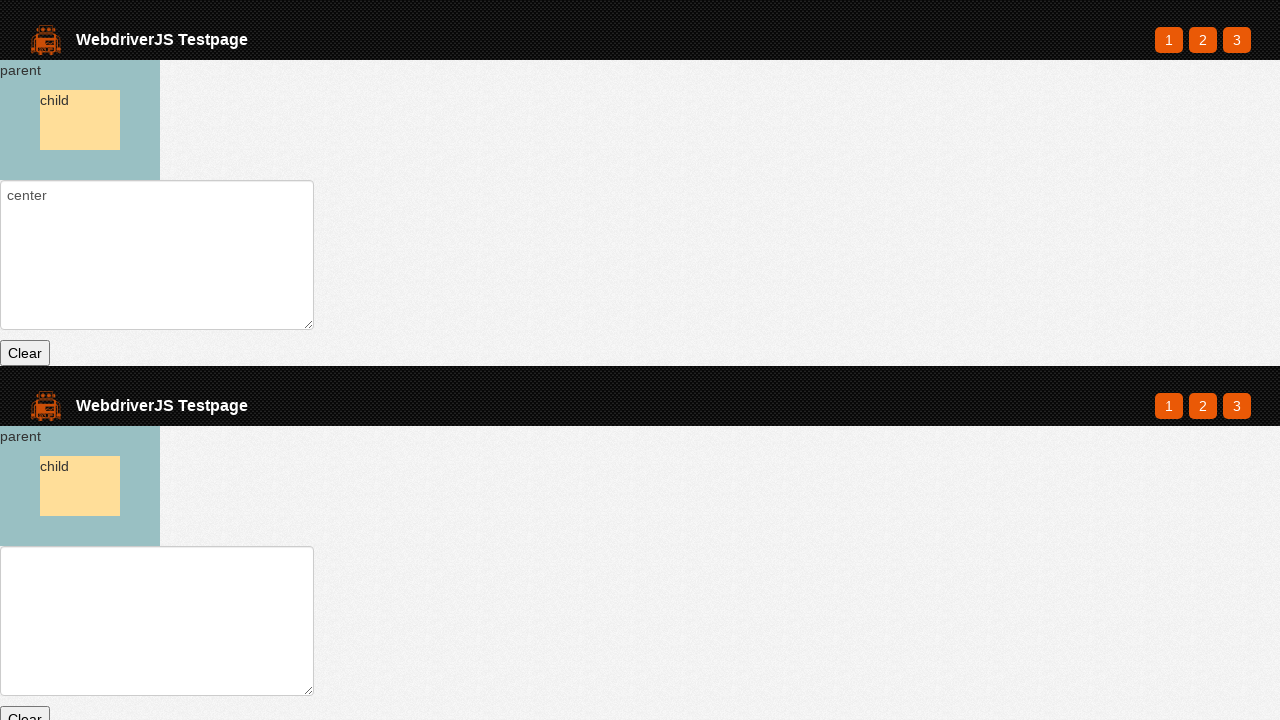

Verified text value ends with 'center\n'
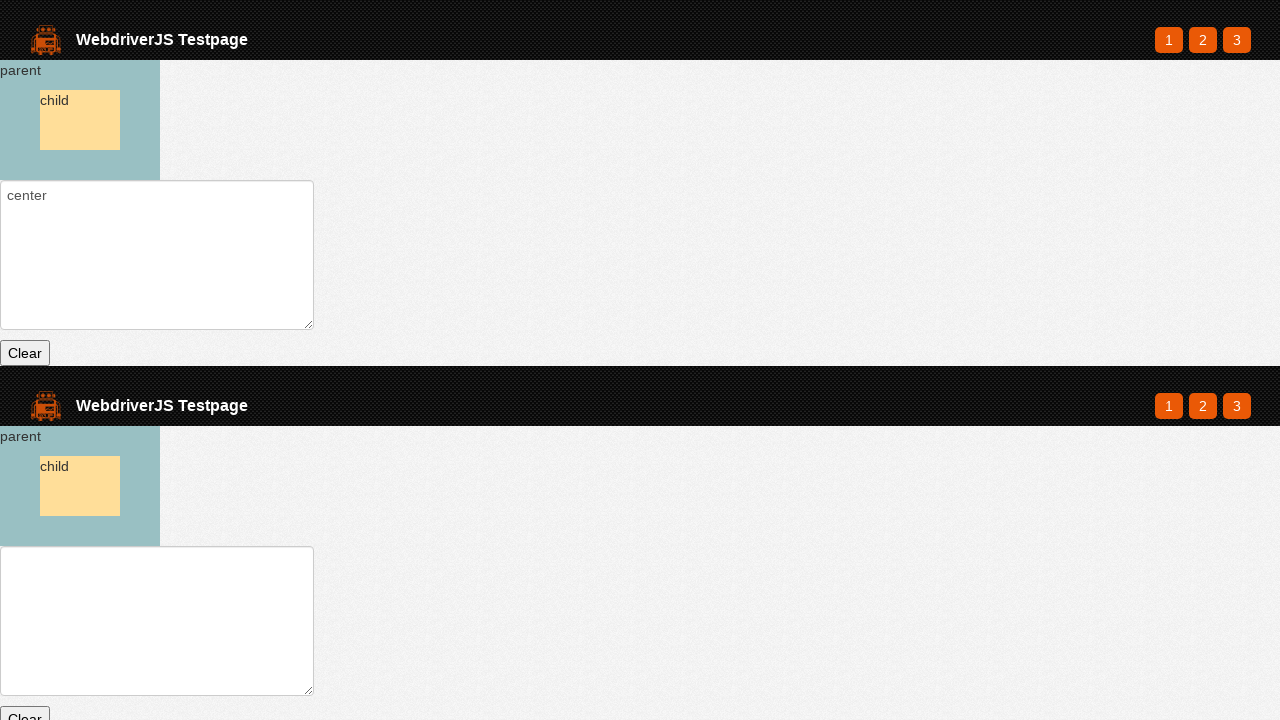

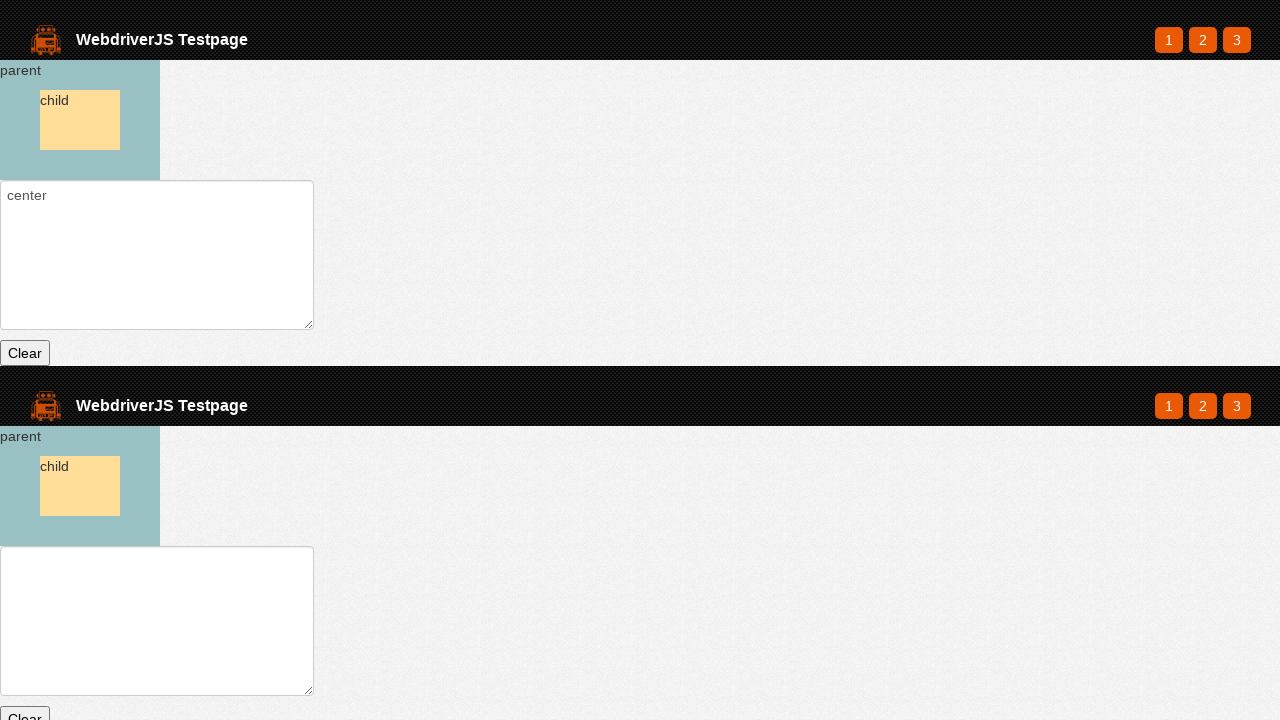